Tests flashcard creation by filling in question and solution fields and submitting the form

Starting URL: https://rolandos.net/flashcards/editor.html?language=1

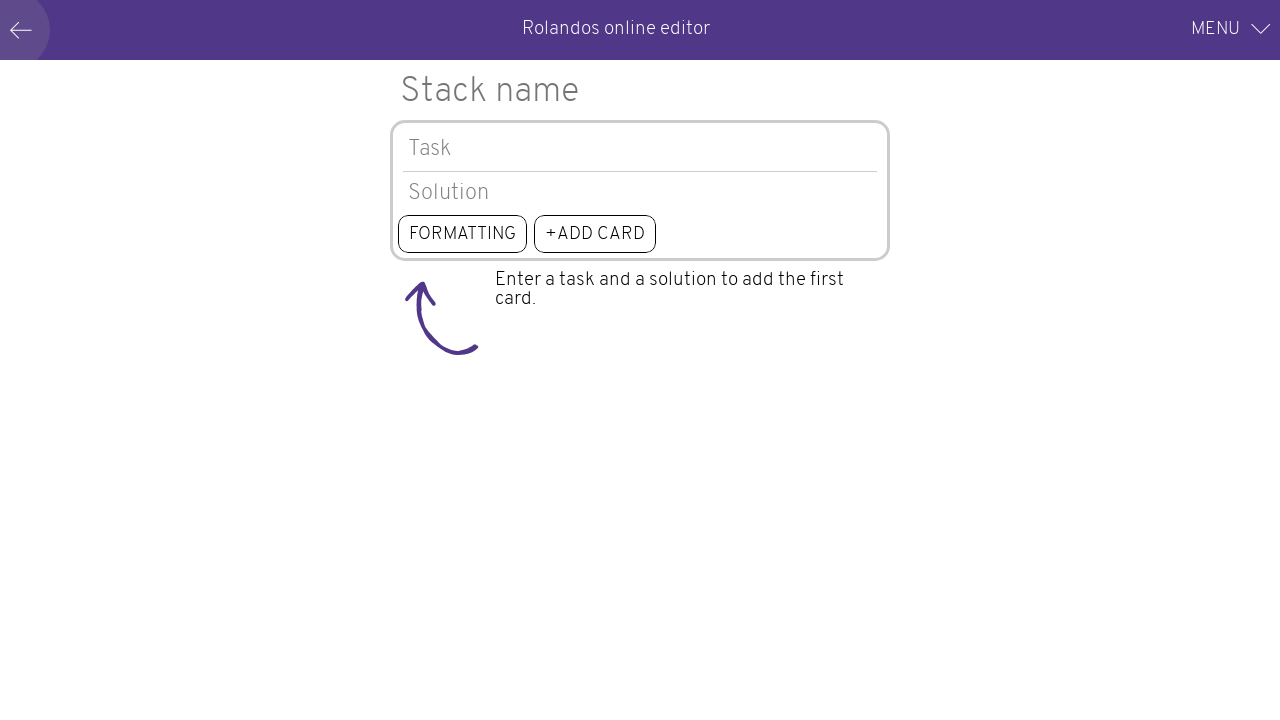

Navigated to flashcard editor page
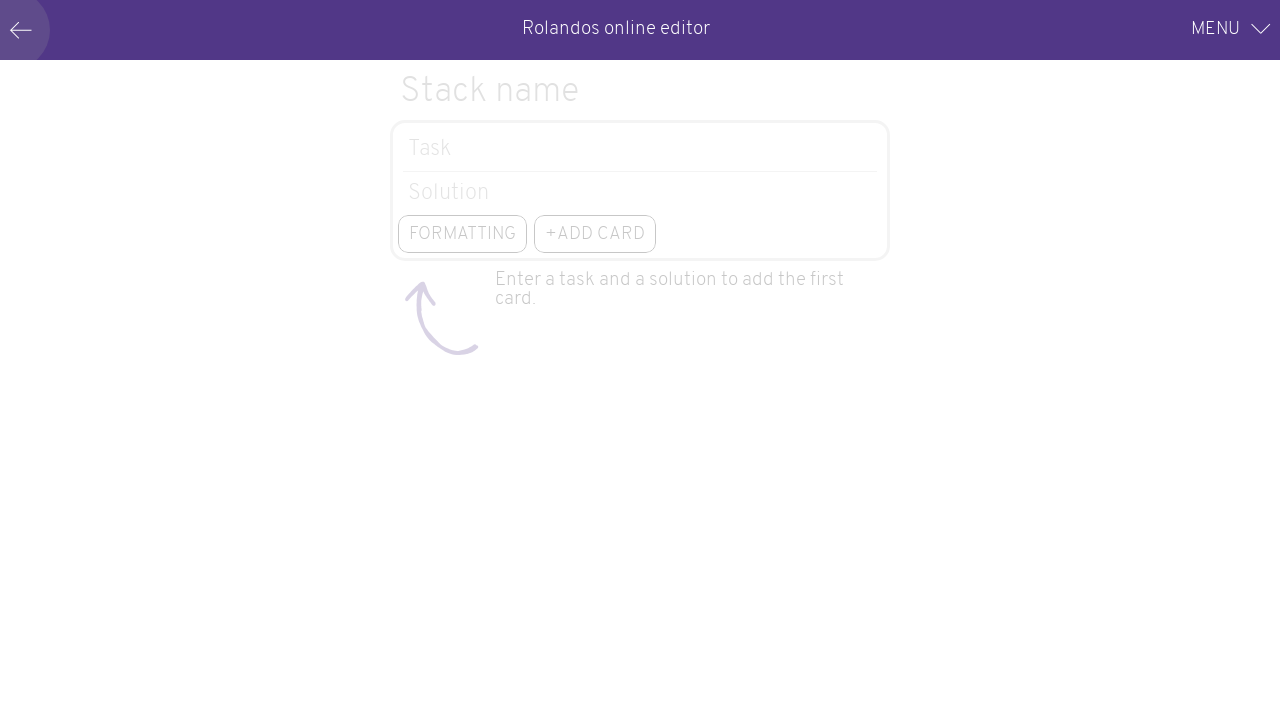

Filled question field with 'First text' on #mainQuestionInput
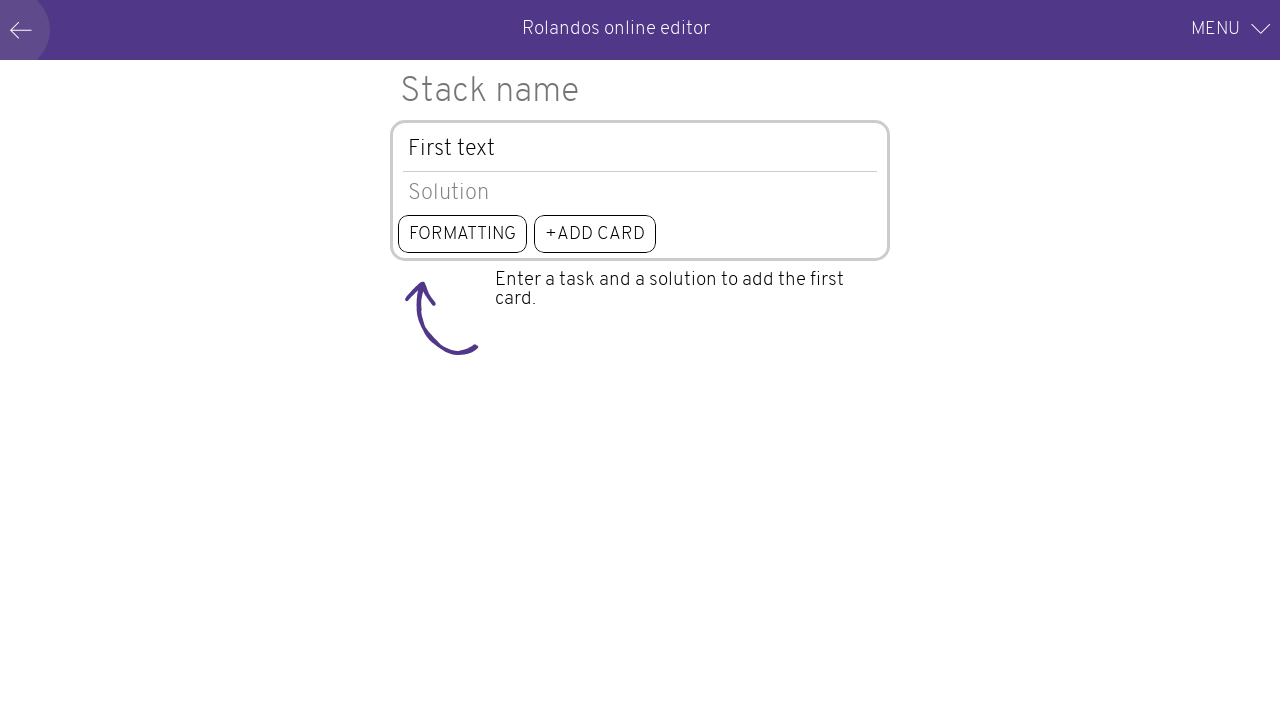

Pressed Tab to move to solution field on #mainQuestionInput
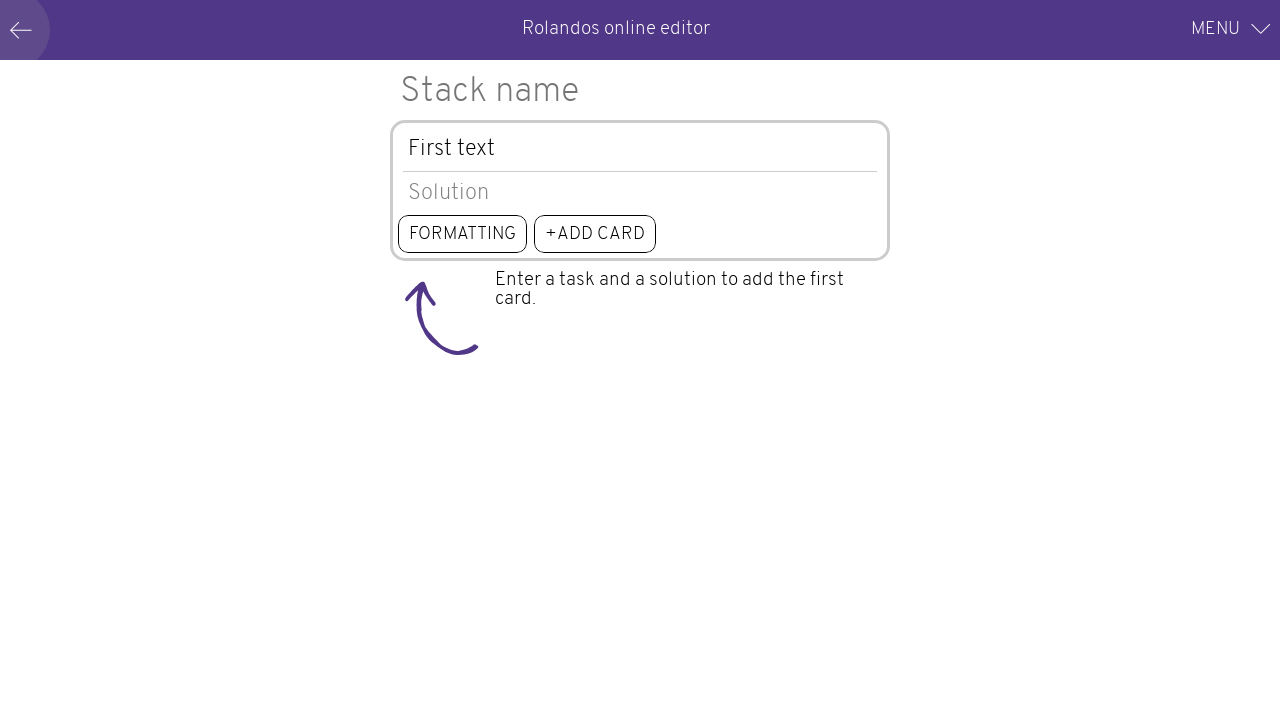

Filled solution field with 'Second text' on #mainSolutionInput
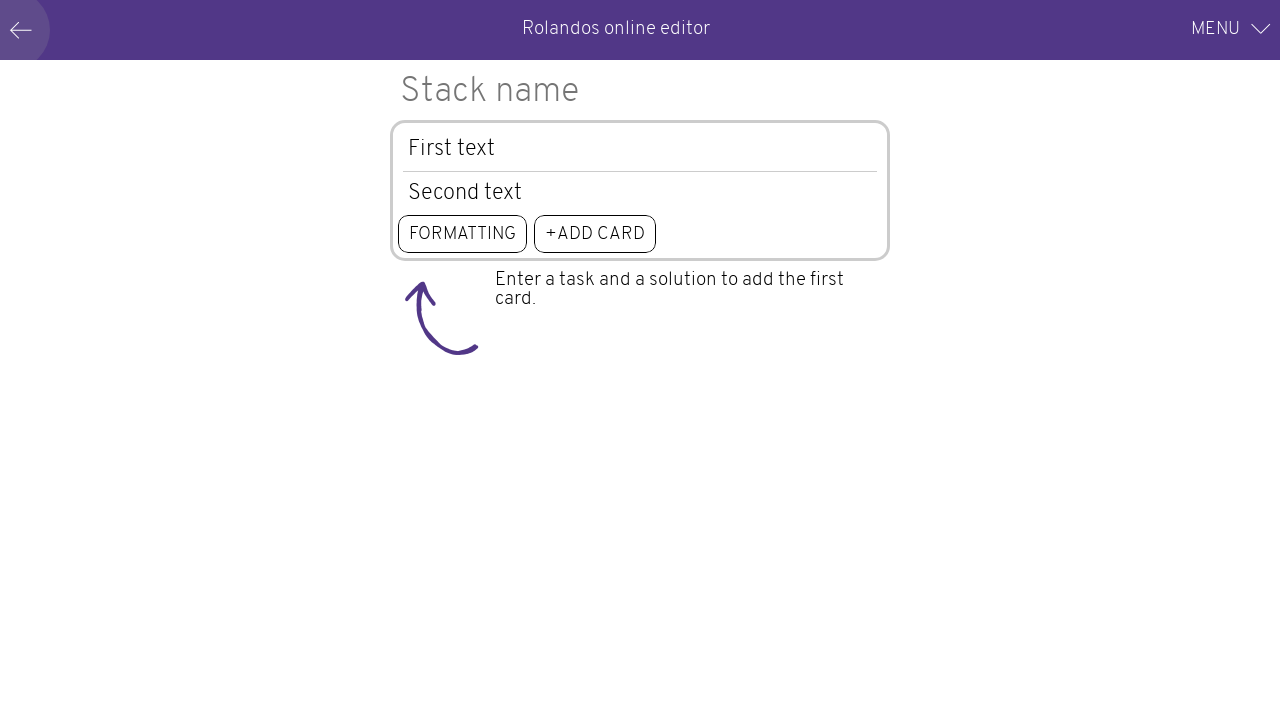

Pressed Enter to submit the flashcard form on #mainSolutionInput
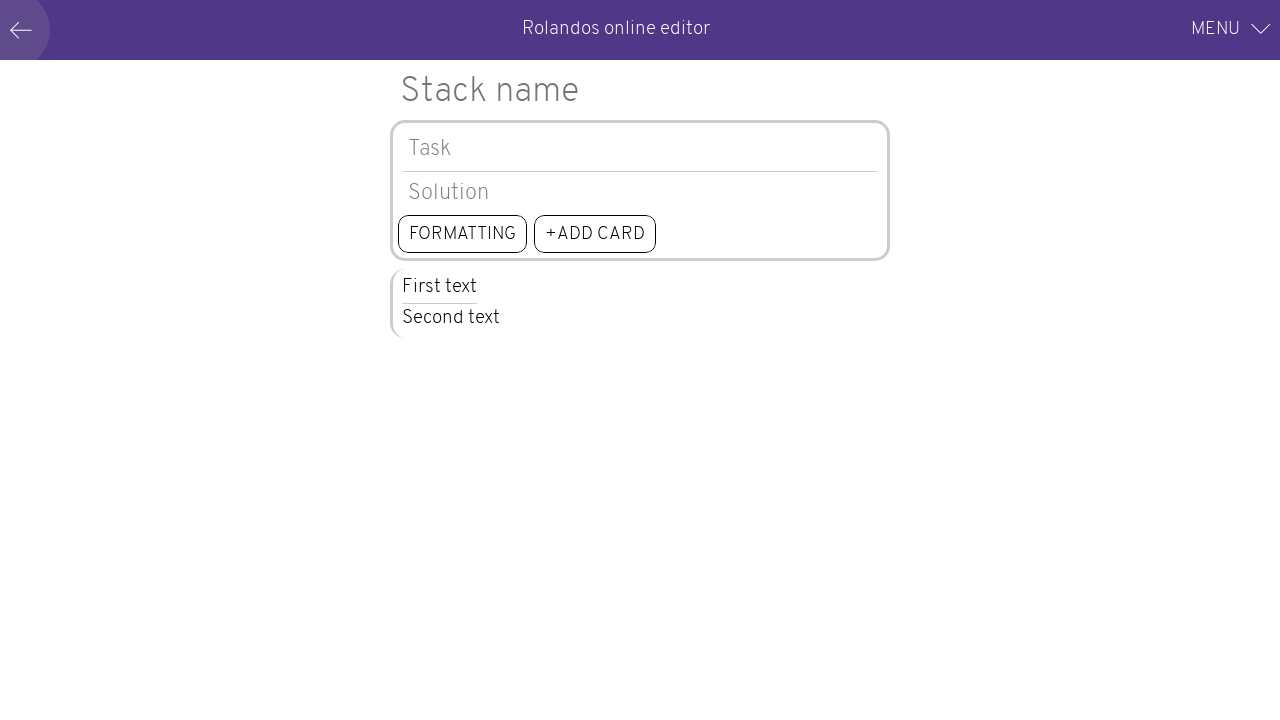

Waited 2 seconds for form submission to complete
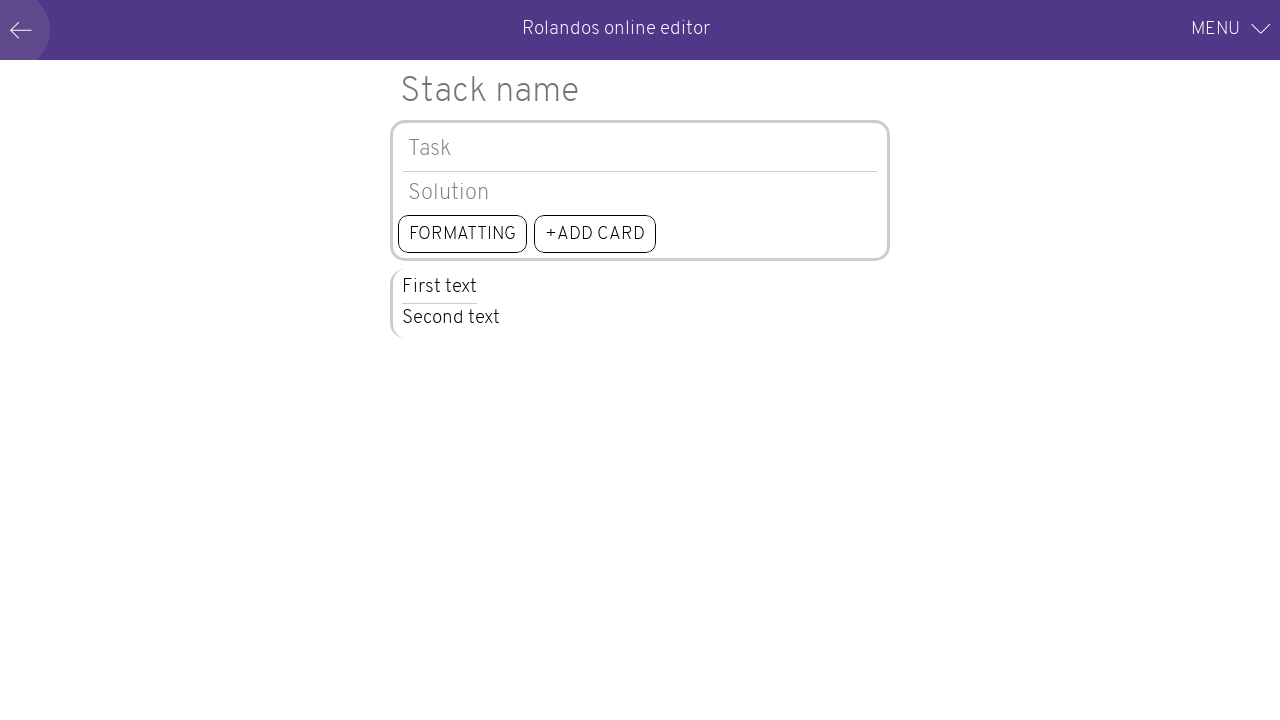

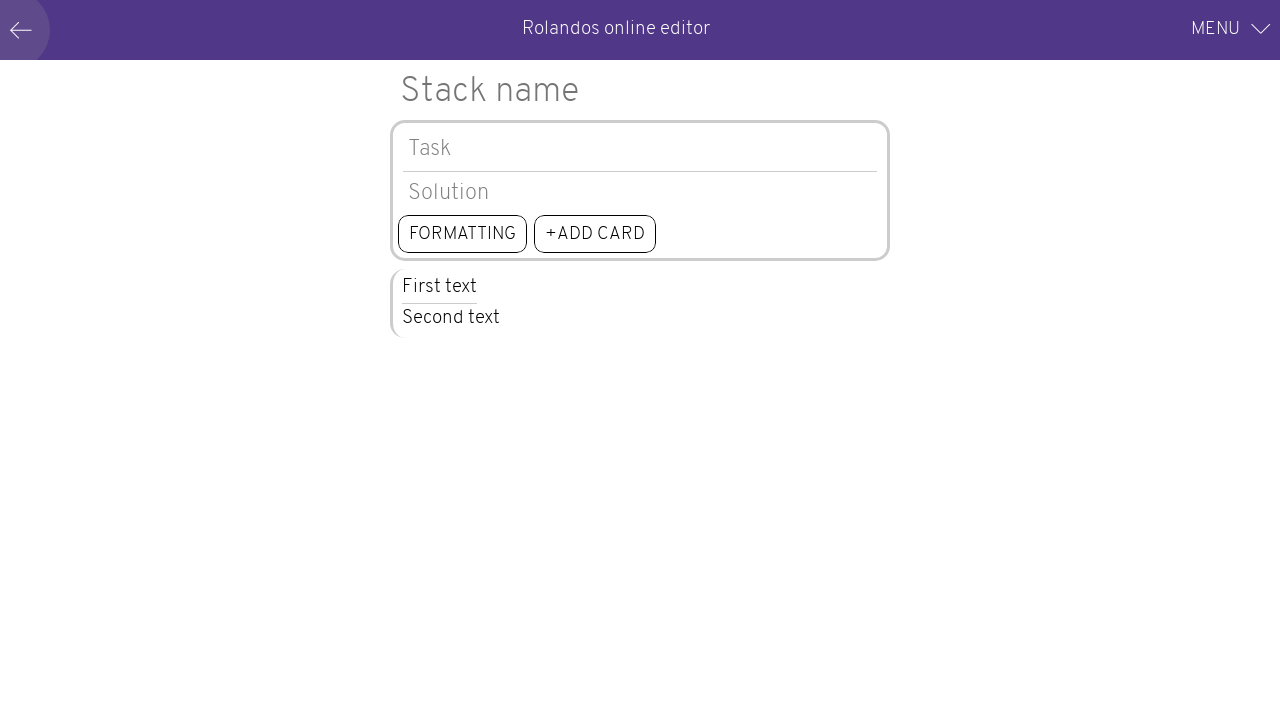